Tests checkbox interaction on W3Schools tryit editor by switching to iframe and toggling a checkbox if it's not already selected

Starting URL: https://www.w3schools.com/tags/tryit.asp?filename=tryhtml5_input_type_checkbox

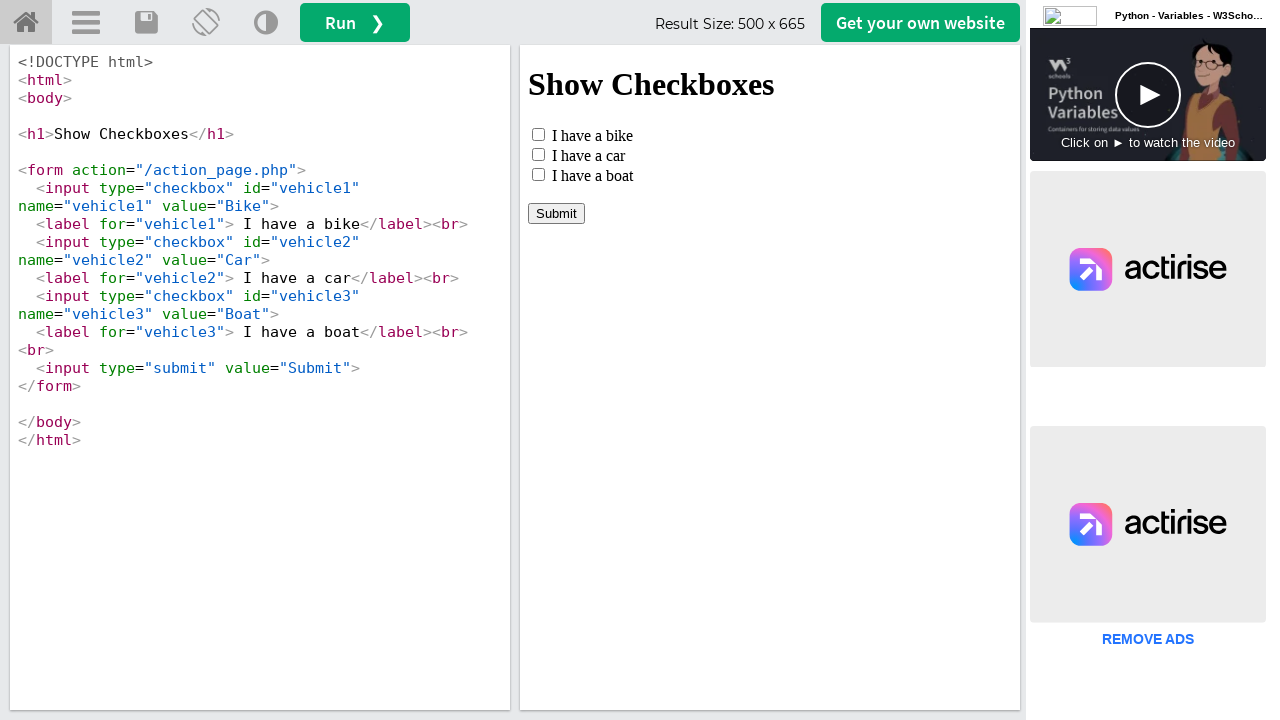

Located iframe with name 'iframeResult'
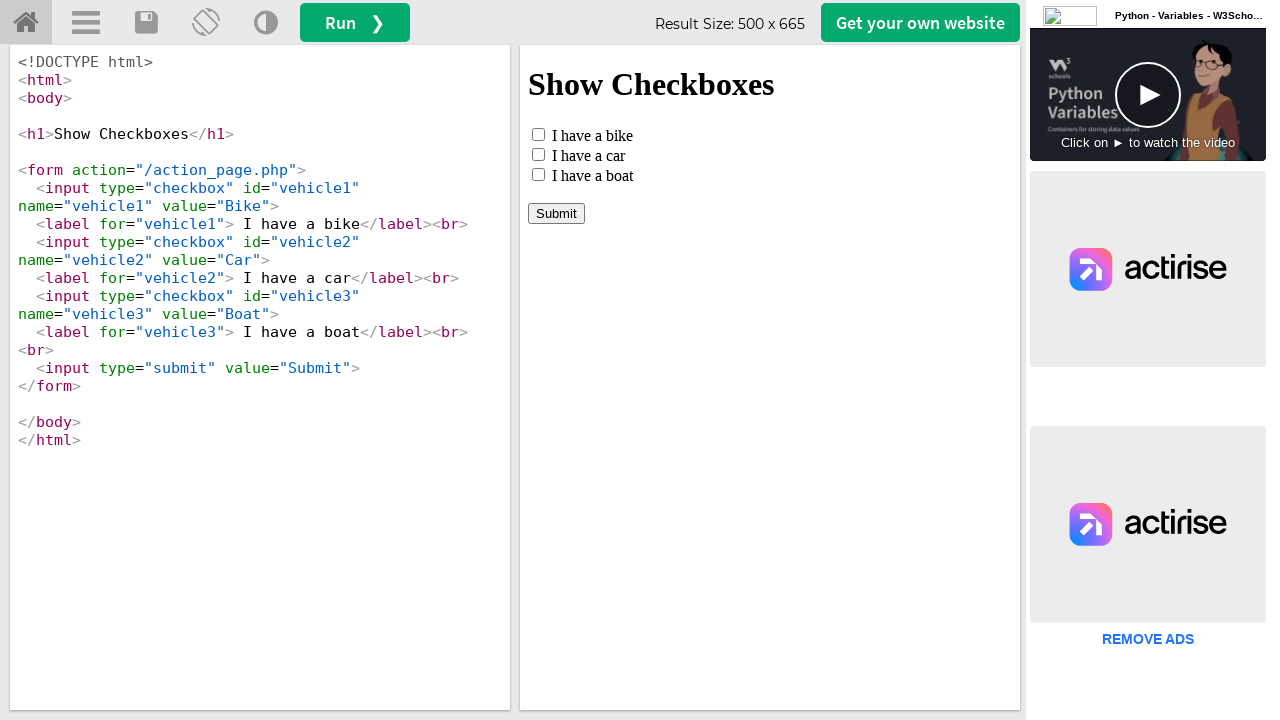

Located checkbox element with id 'vehicle1' in iframe
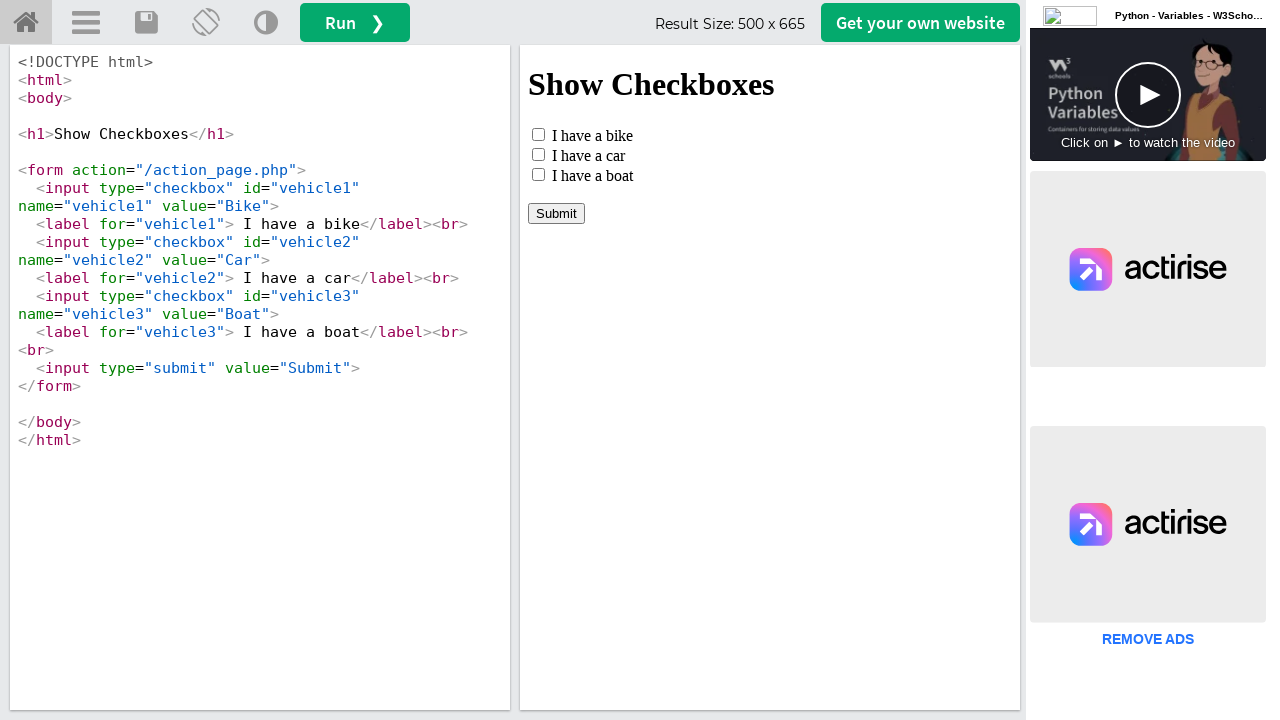

Checkbox was not selected, clicked to toggle it at (538, 134) on iframe[name='iframeResult'] >> internal:control=enter-frame >> #vehicle1
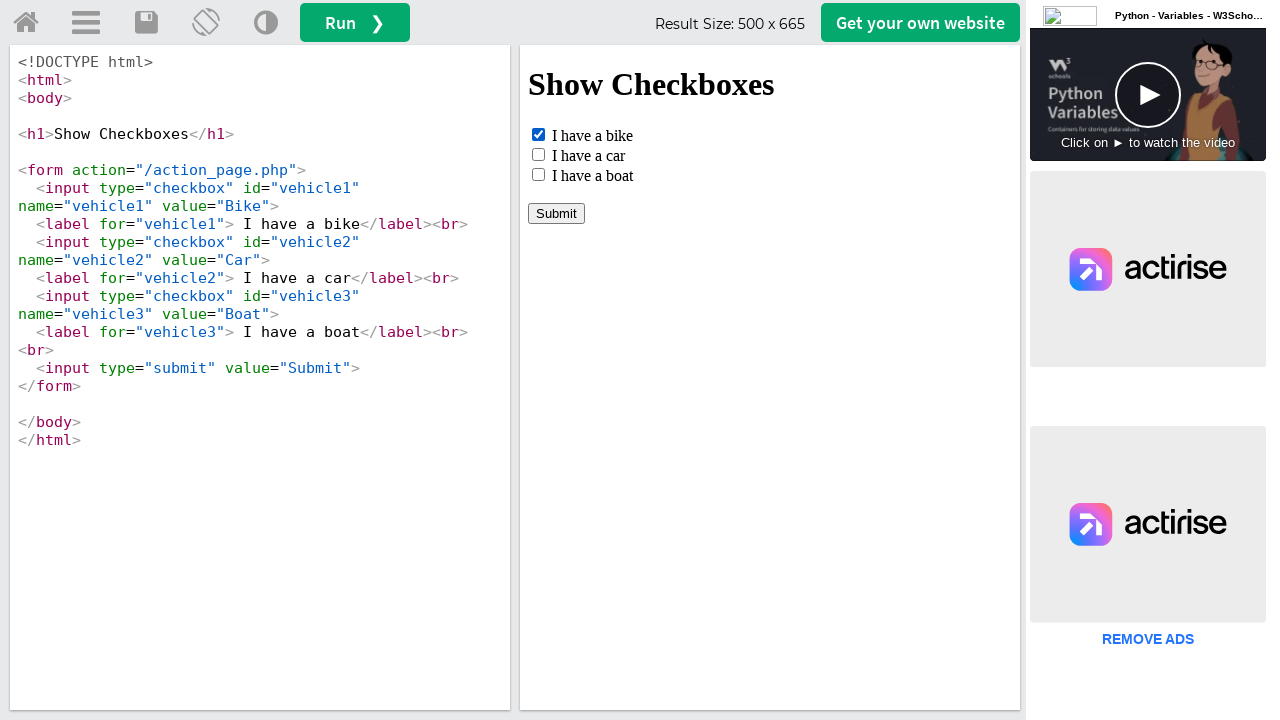

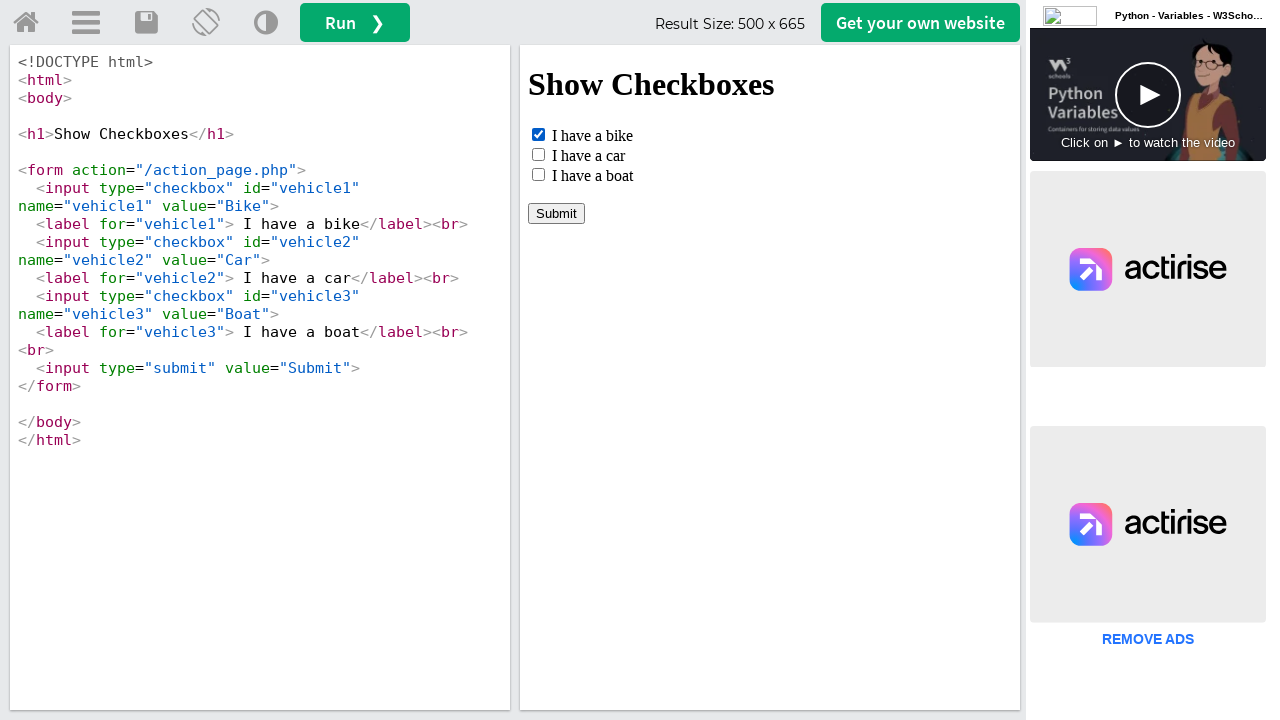